Navigates to a collection page and clicks on the home link to return to homepage

Starting URL: https://forever-frontend-gules.vercel.app/collection

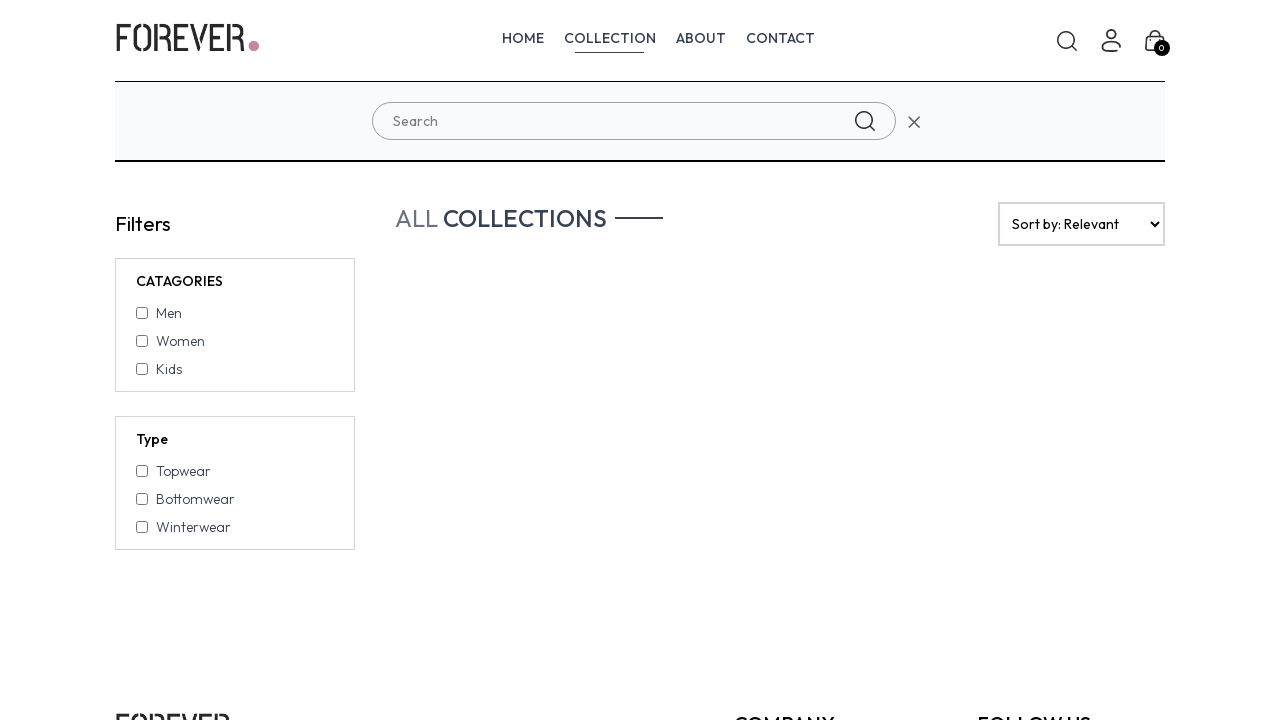

Navigated to collection page
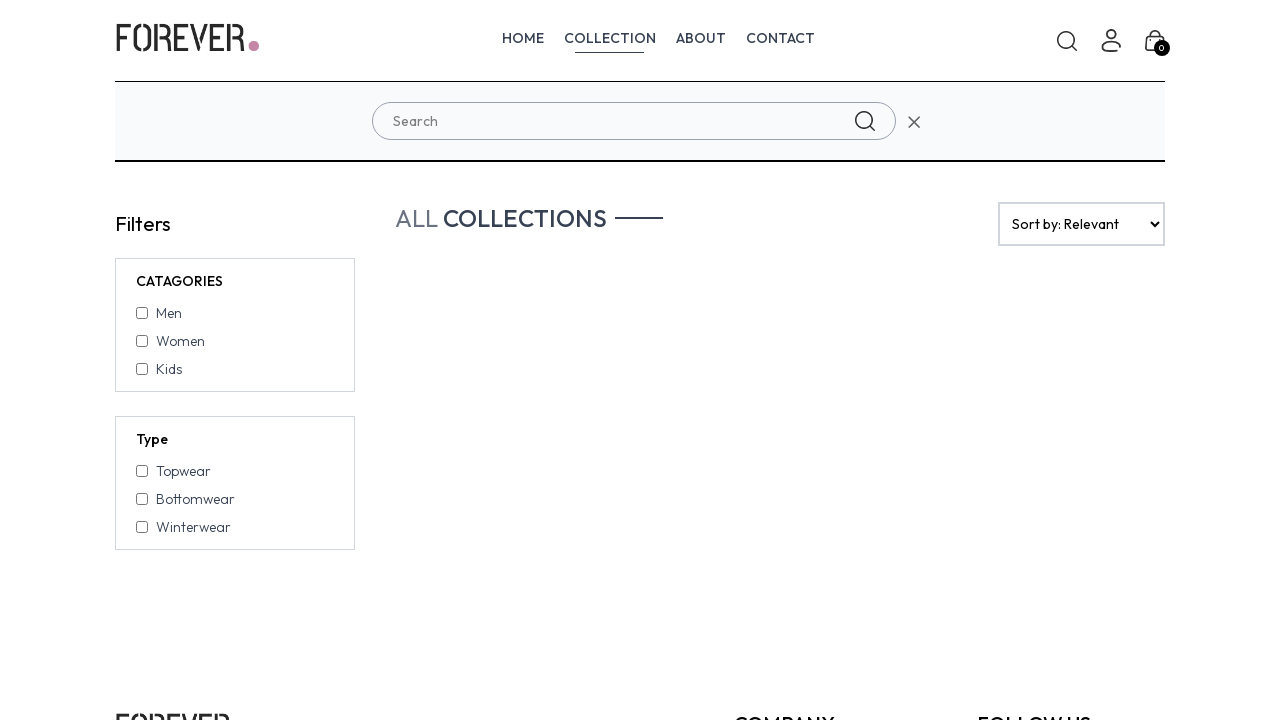

Clicked home link to return to homepage at (522, 38) on xpath=//*[@id='root']/div/div[1]/ul/a[1]/p
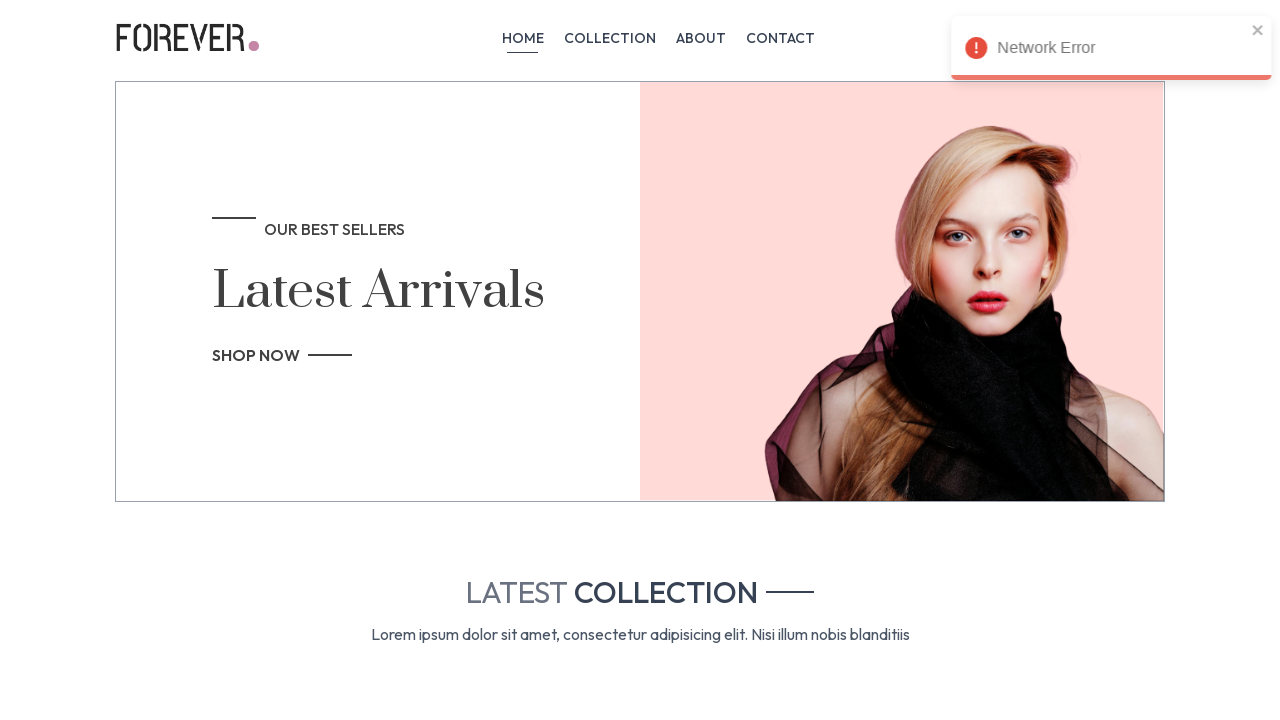

Waited for homepage to fully load
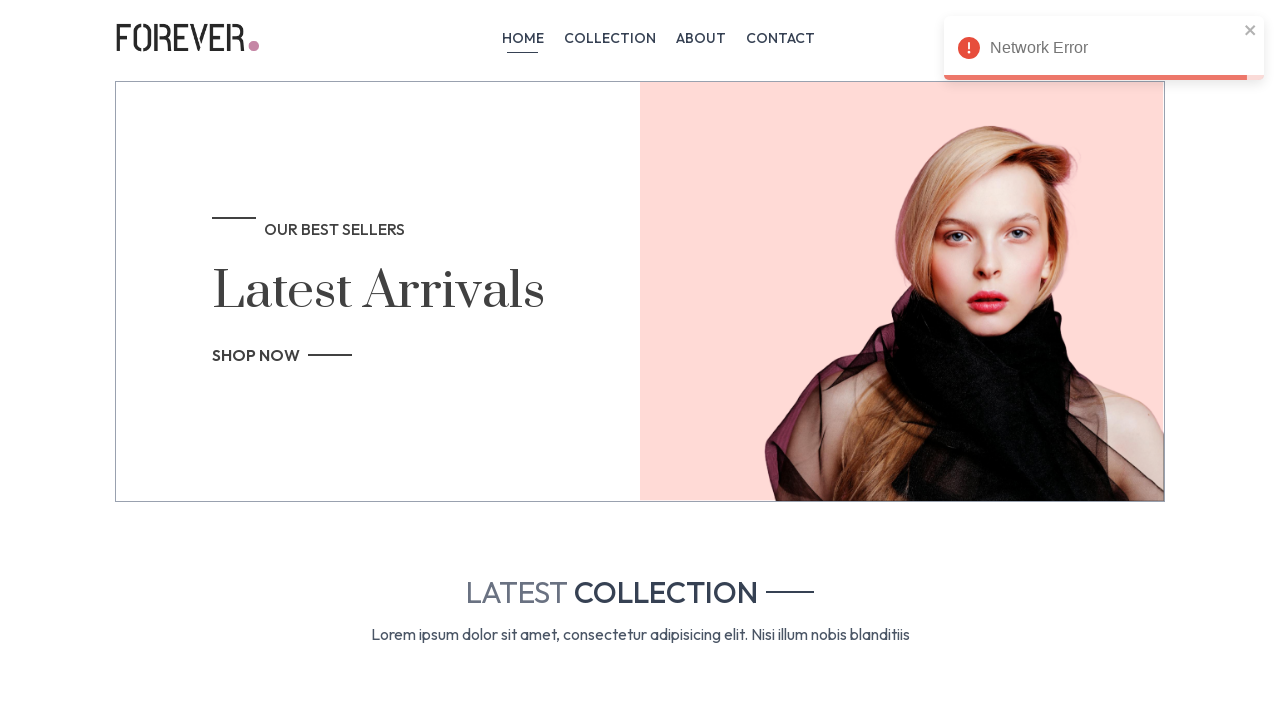

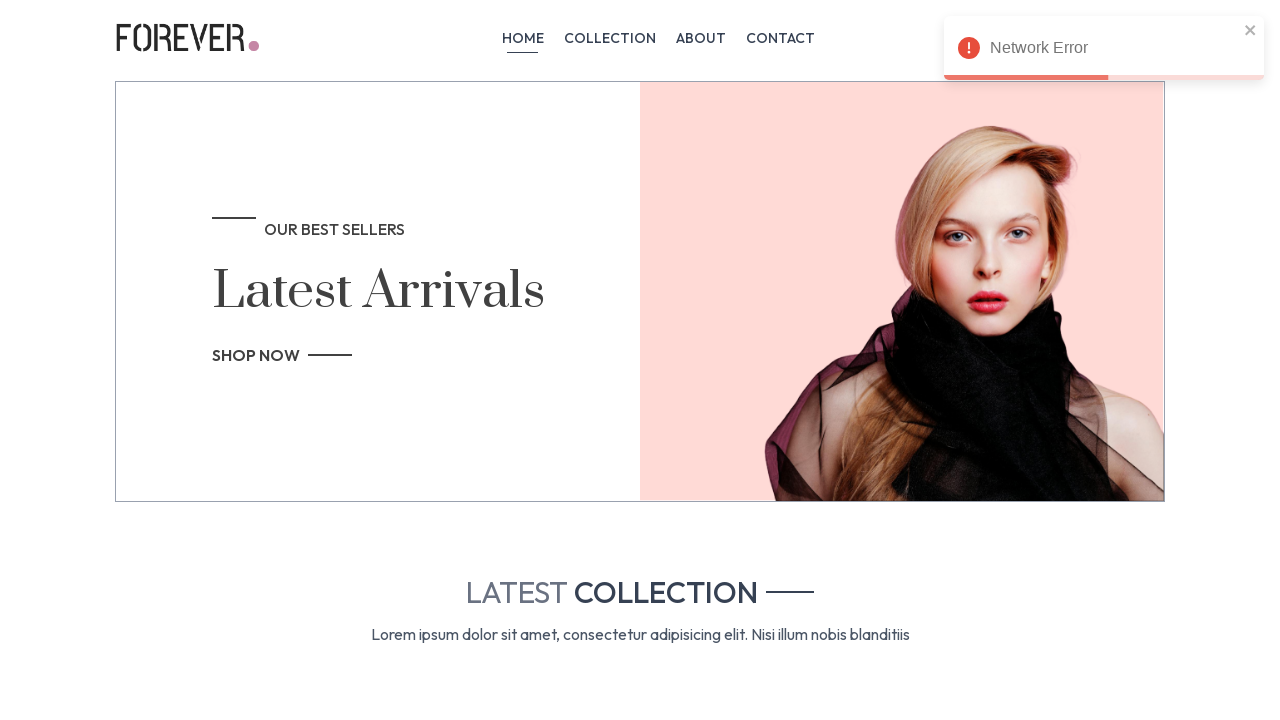